Tests multiple browser windows and tabs functionality by clicking buttons to open new tabs and windows, then iterating through all open windows to verify they were created successfully.

Starting URL: https://demoqa.com/browser-windows

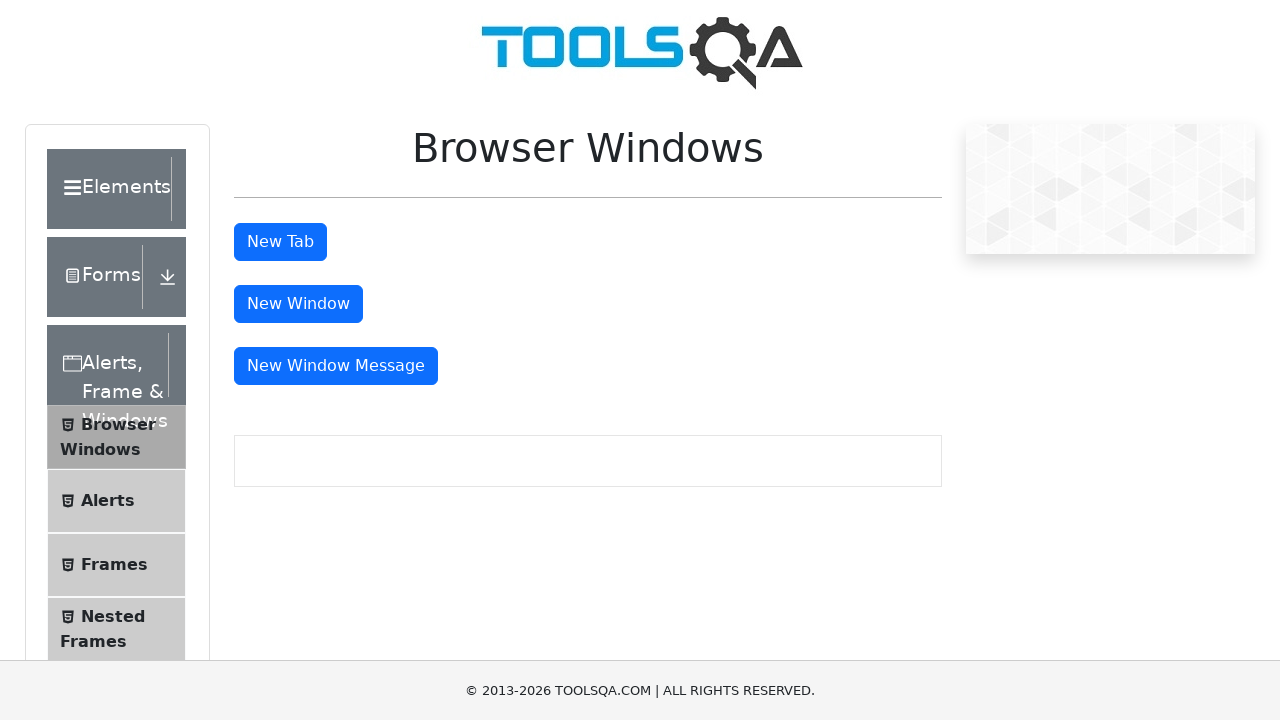

Retrieved initial main window handle
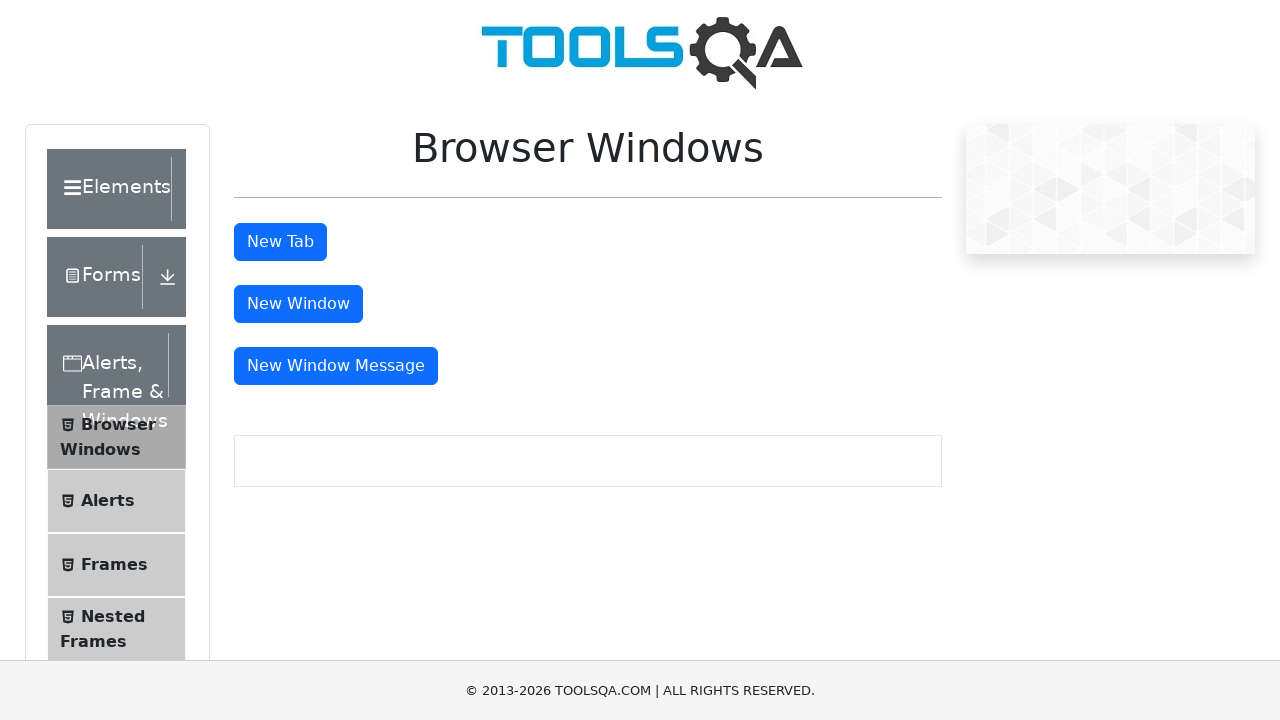

Clicked 'New Tab' button (first time) at (280, 242) on #tabButton
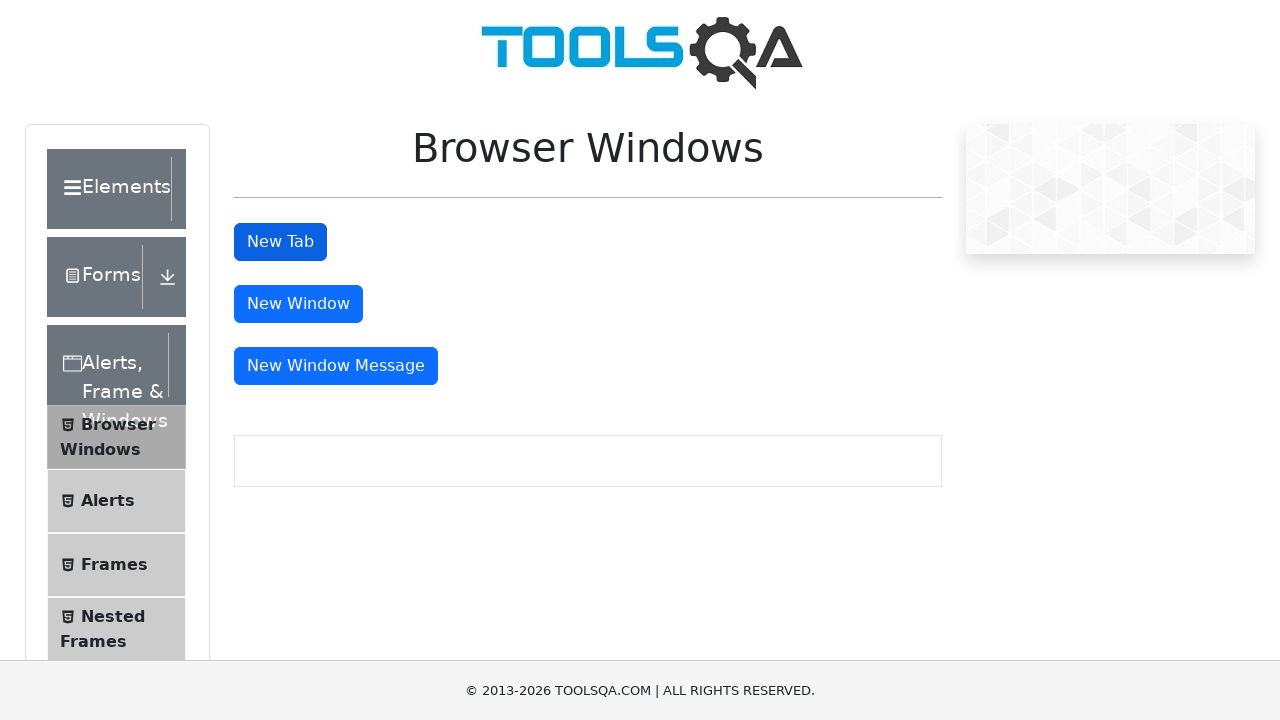

Waited for first new tab to open
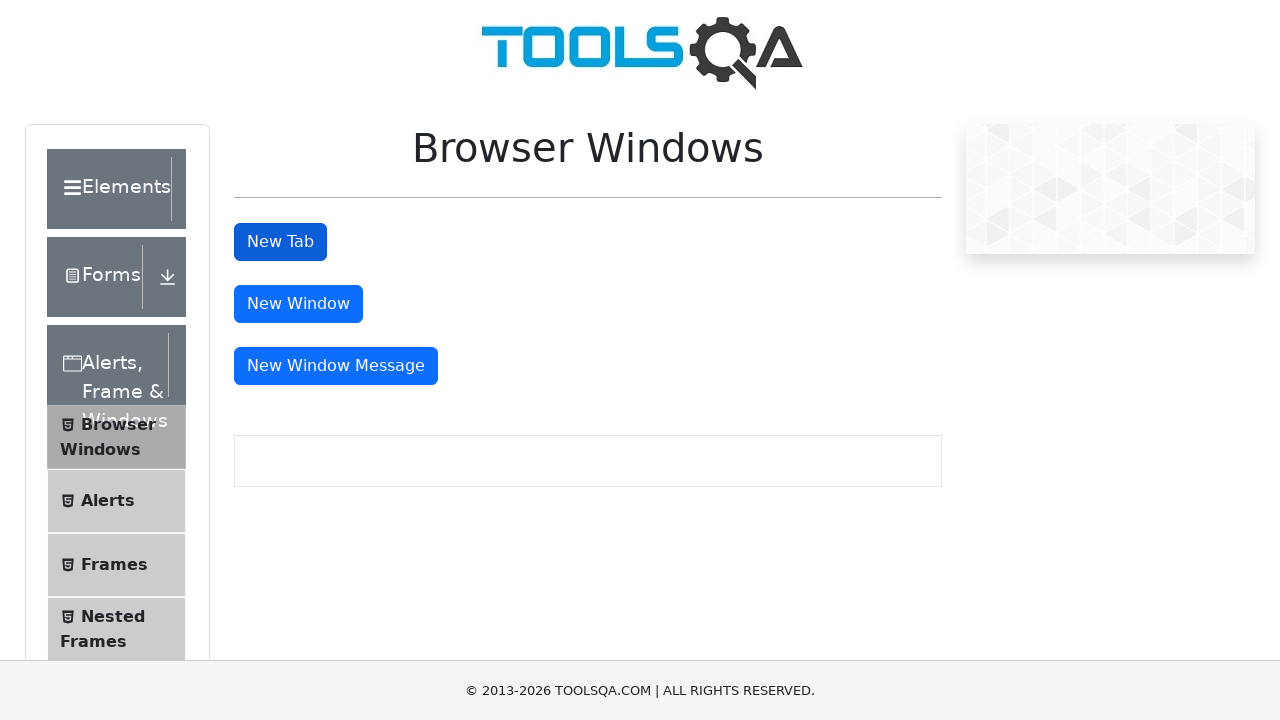

Clicked 'New Tab' button (second time) at (280, 242) on #tabButton
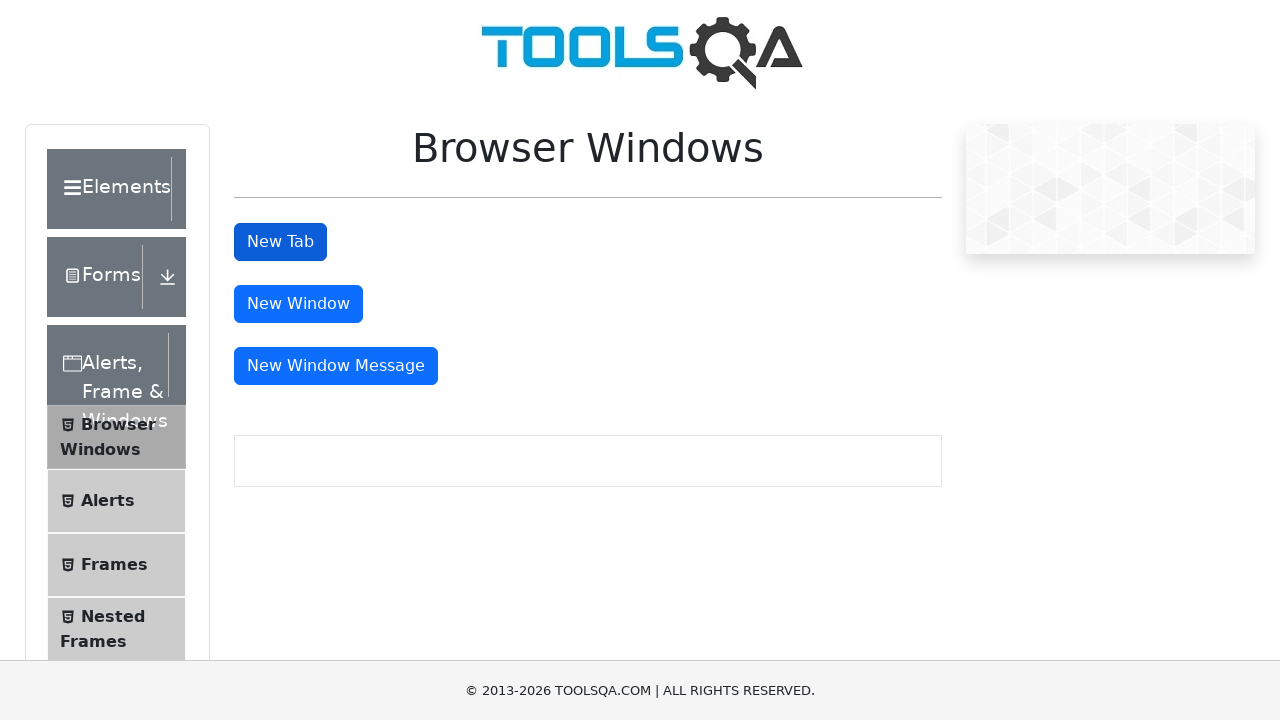

Waited for second new tab to open
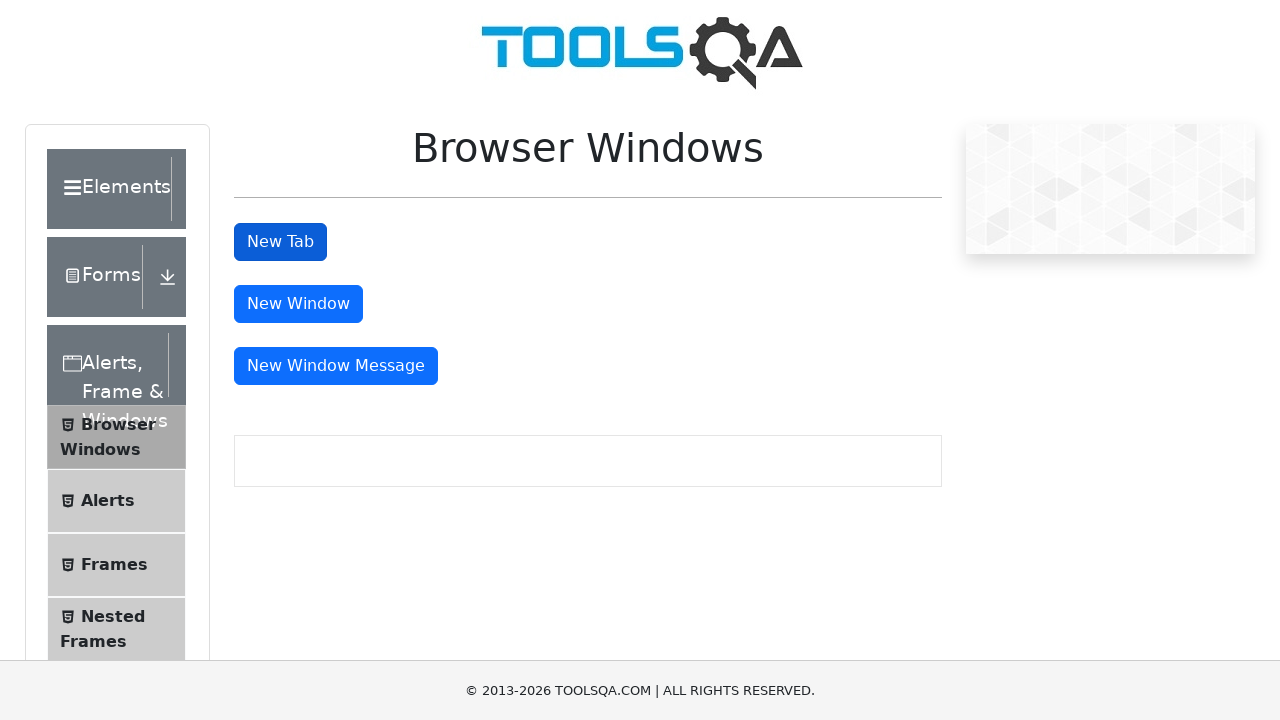

Clicked 'New Window' button at (298, 304) on #windowButton
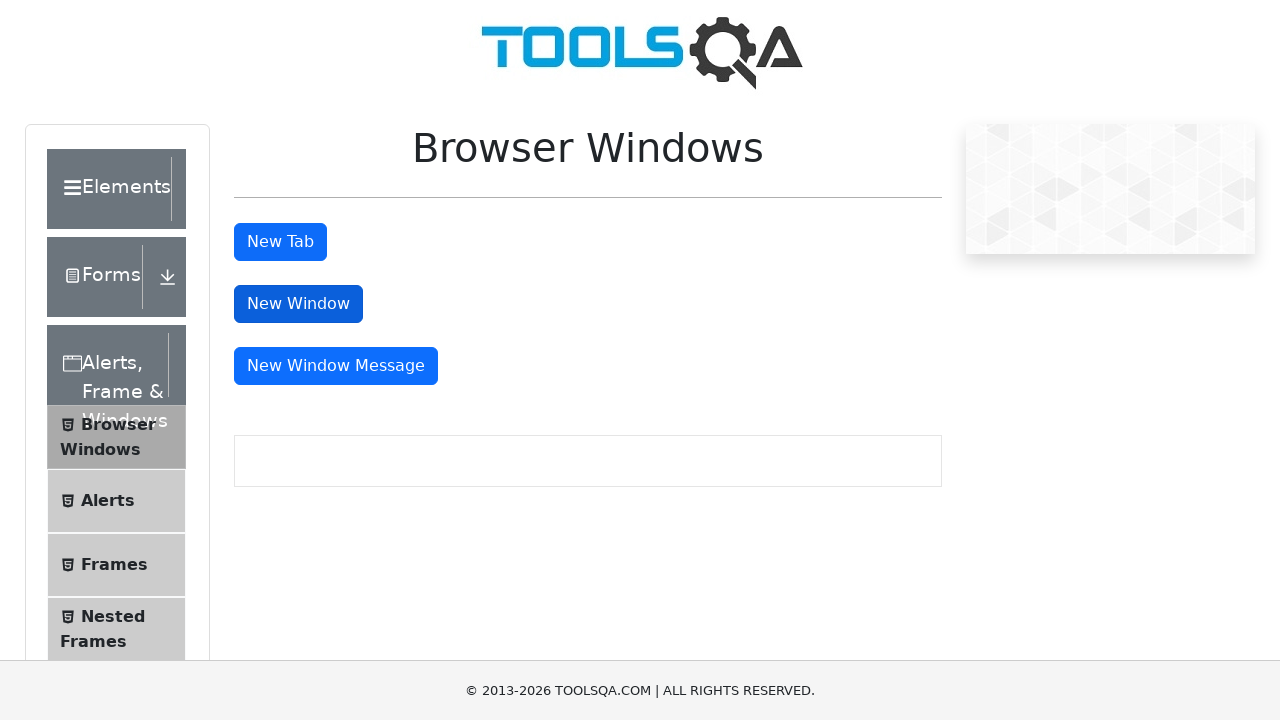

Waited for new window to open
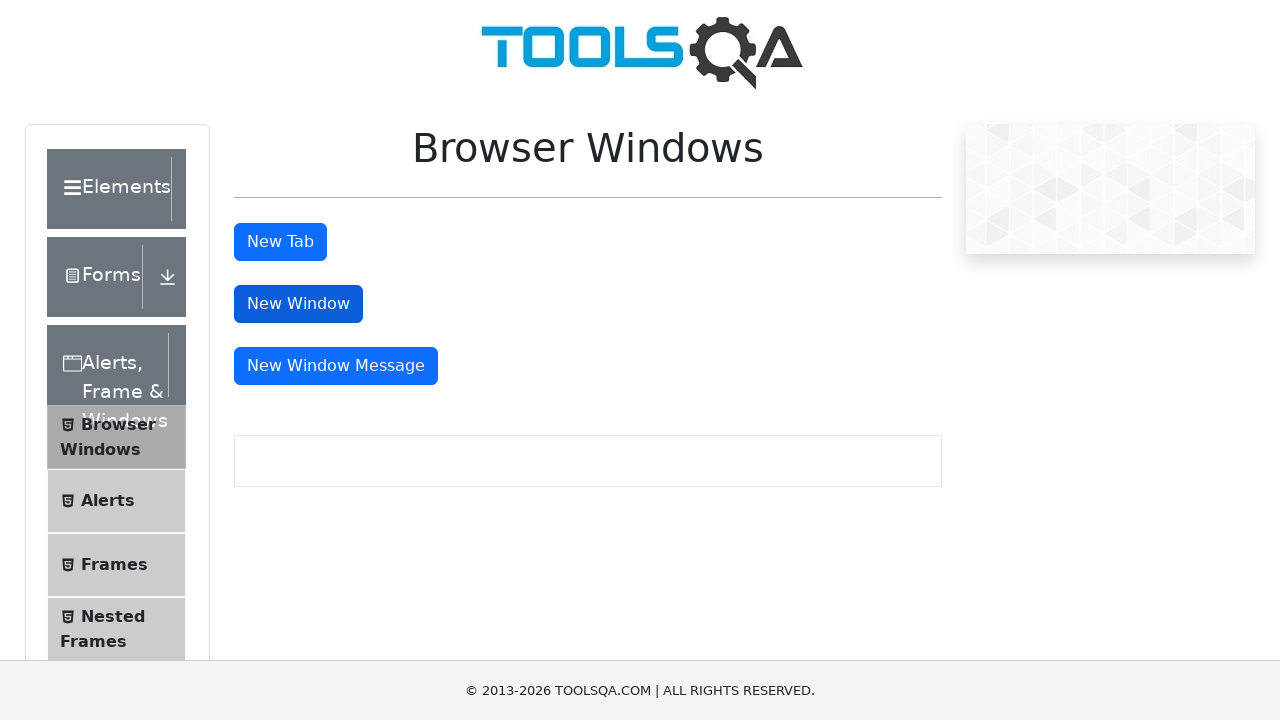

Retrieved all open pages from context
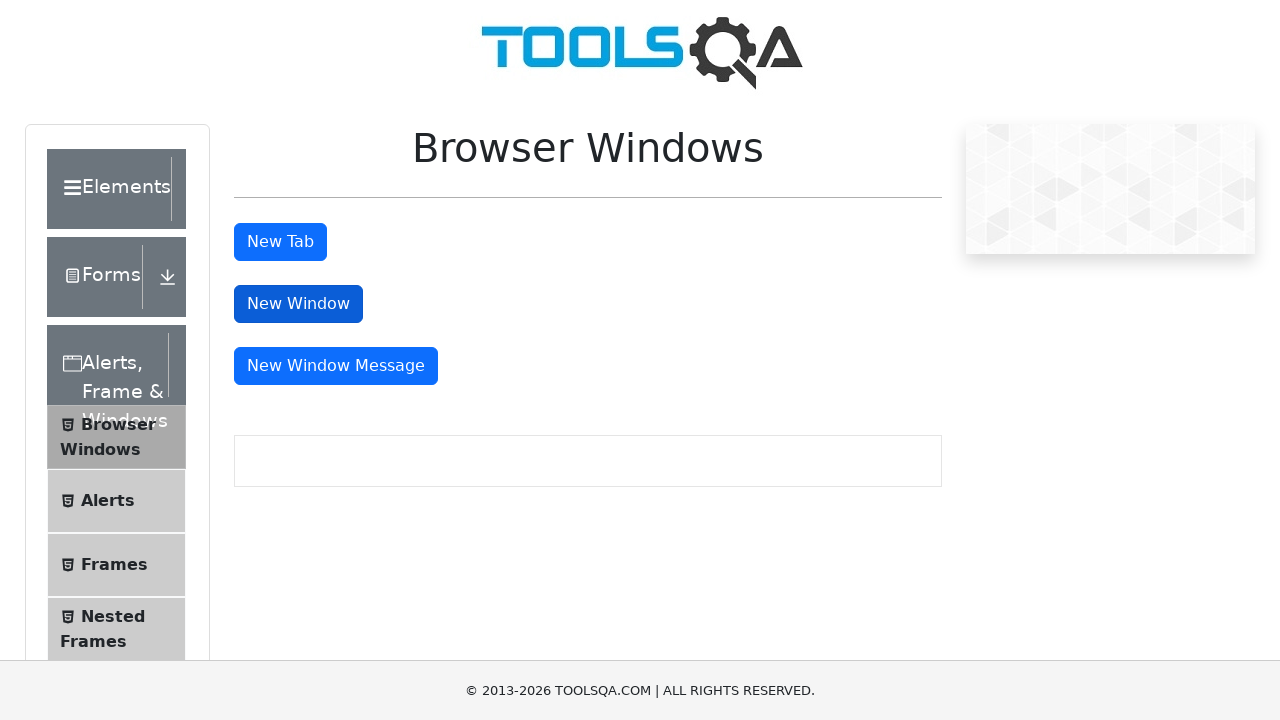

Page 0 URL: https://demoqa.com/browser-windows
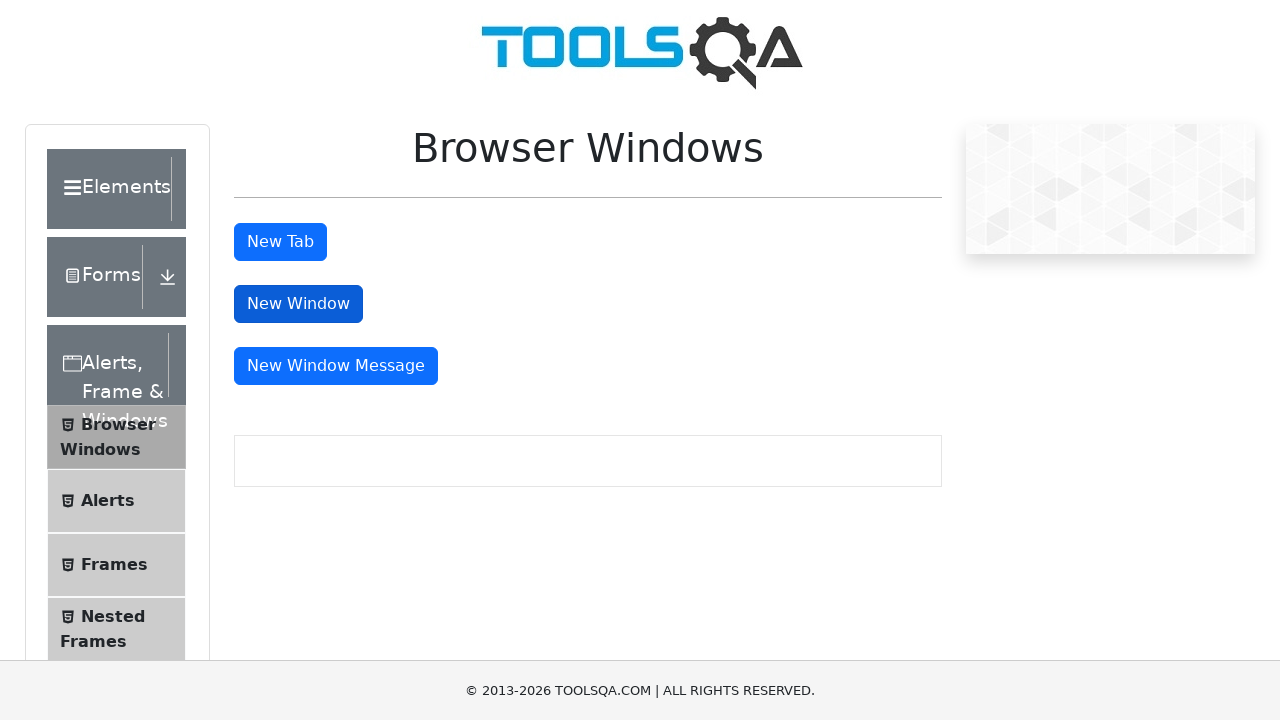

Page 0 Title: demosite
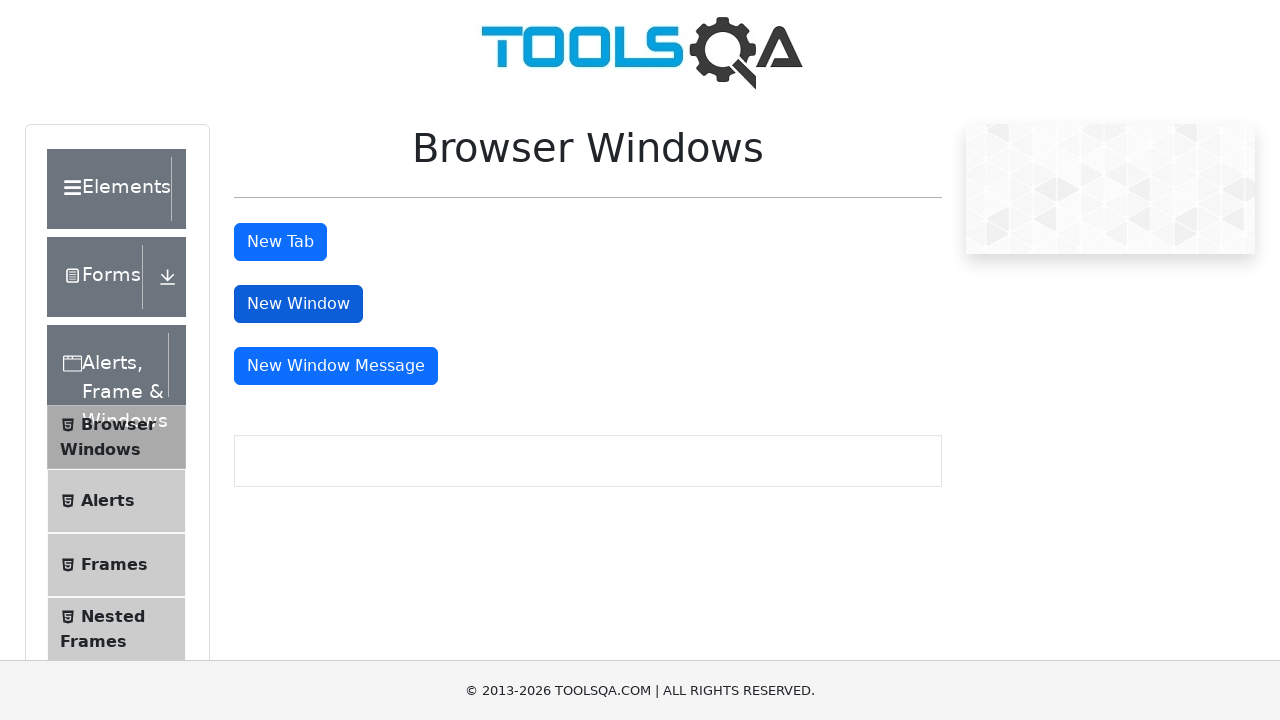

Page 1 URL: https://demoqa.com/sample
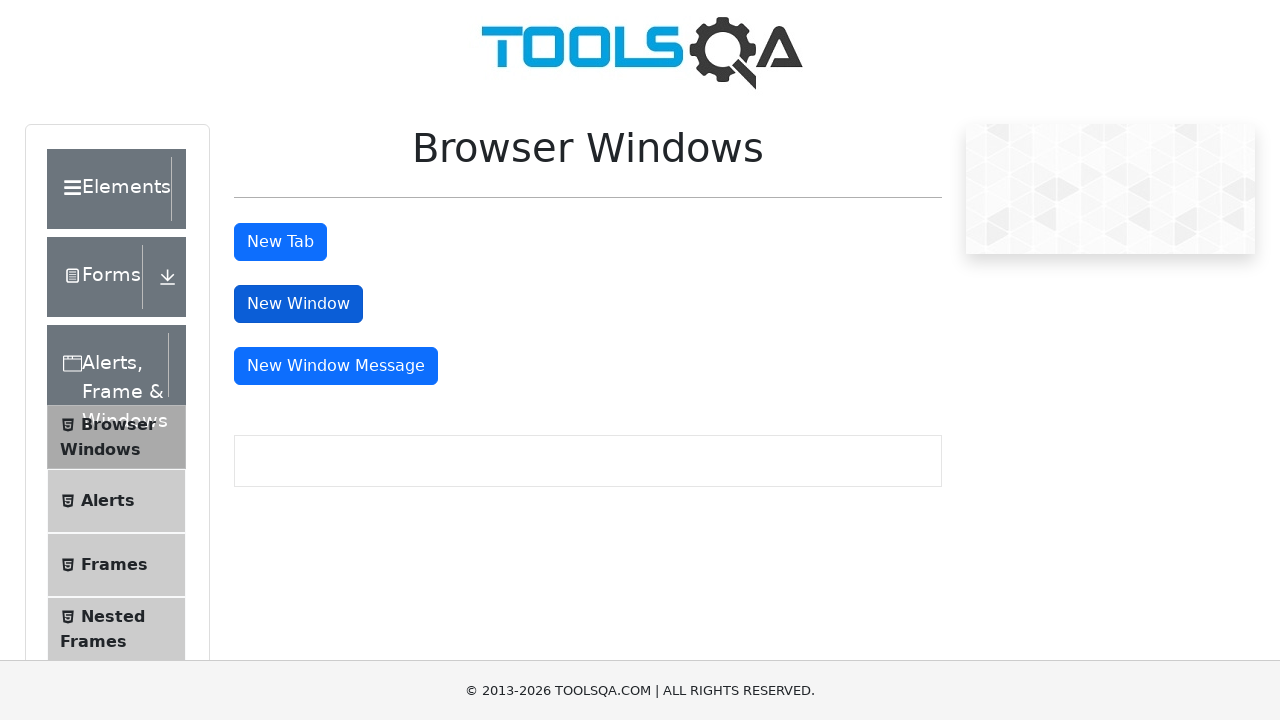

Page 1 Title: 
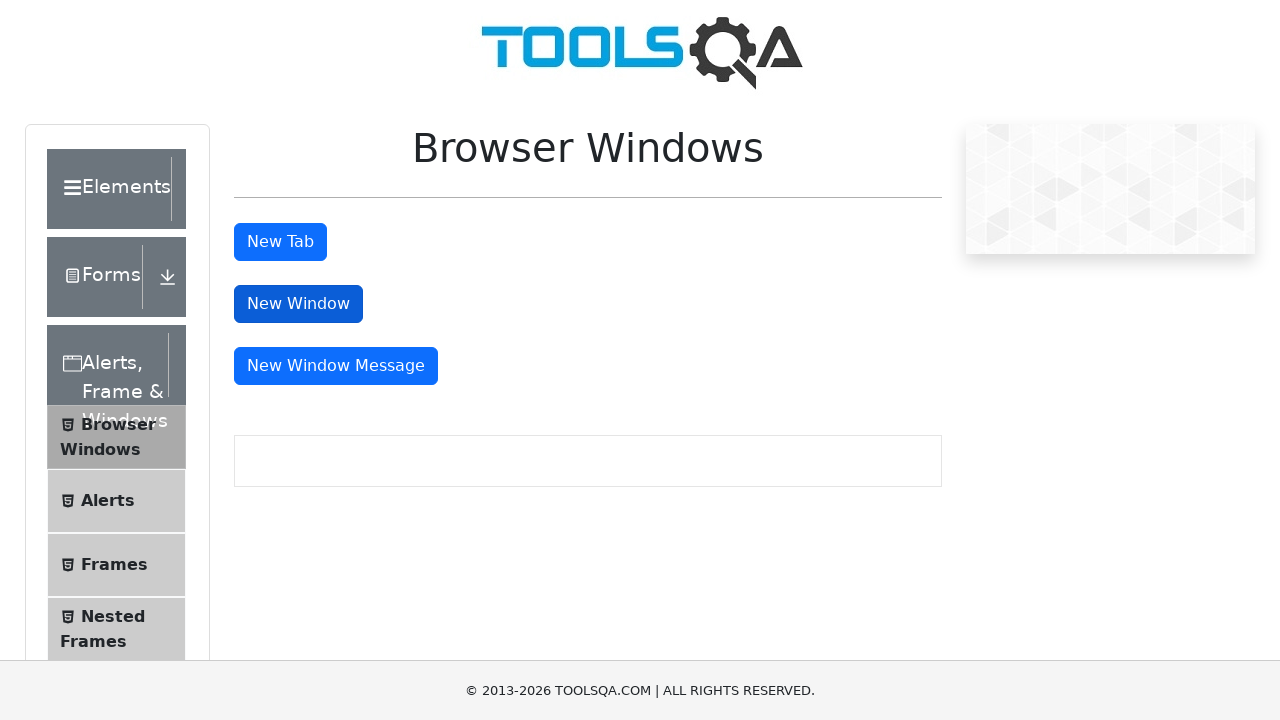

Page 2 URL: https://demoqa.com/sample
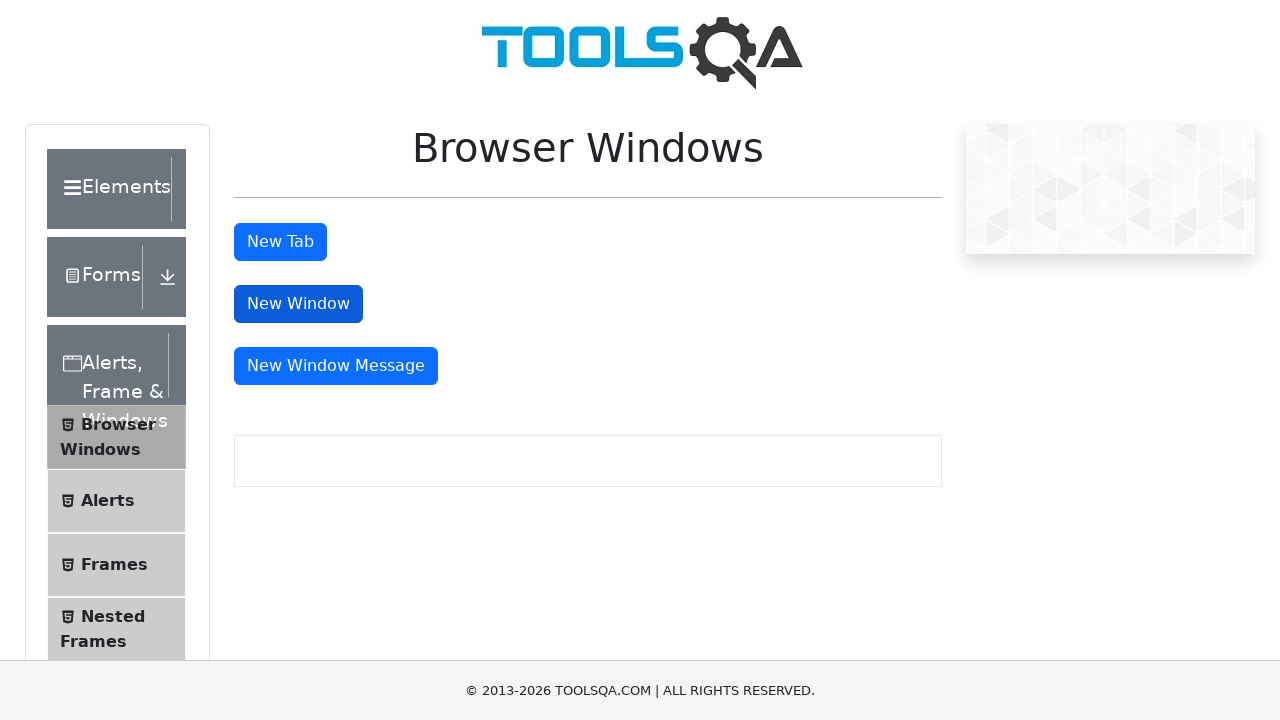

Page 2 Title: 
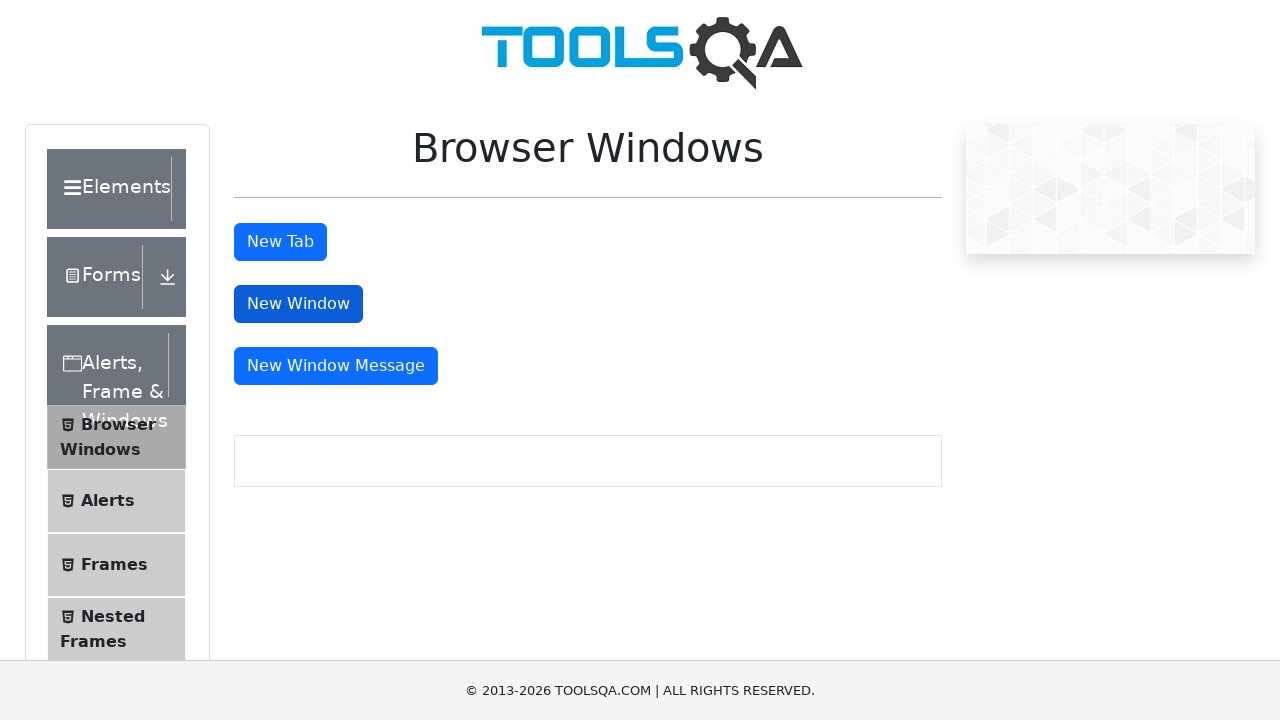

Page 3 URL: https://demoqa.com/sample
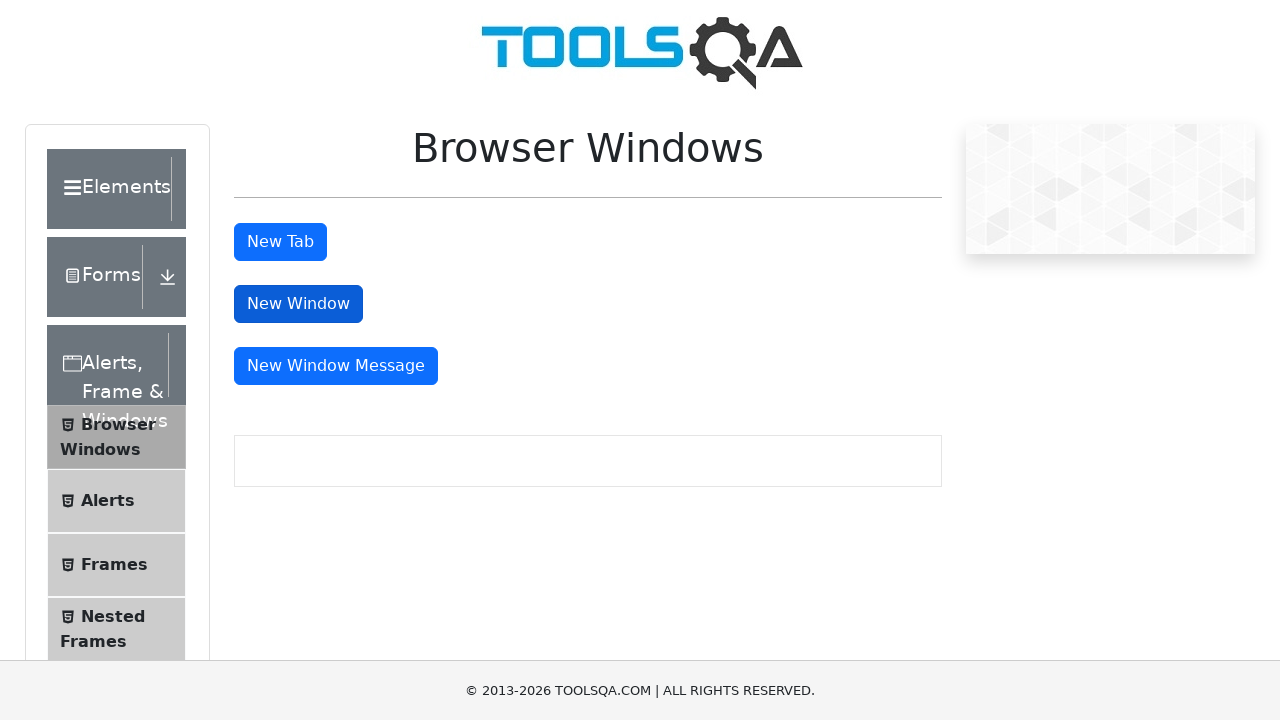

Page 3 Title: 
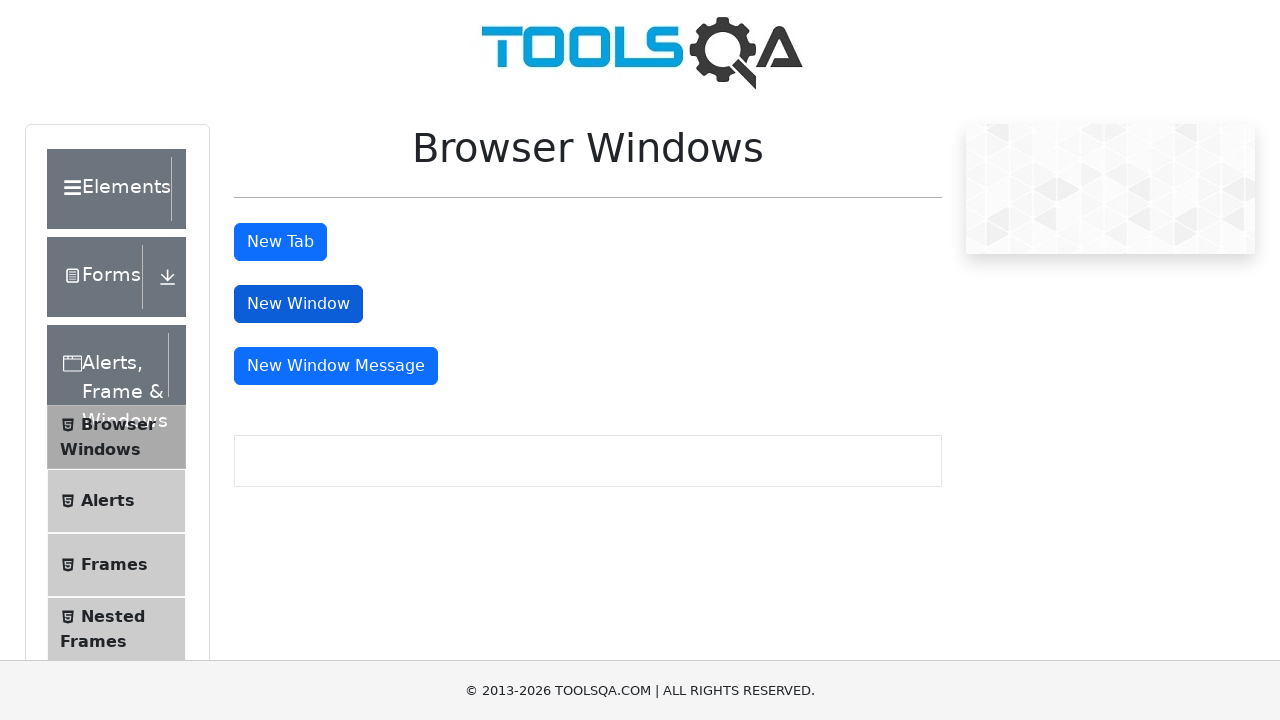

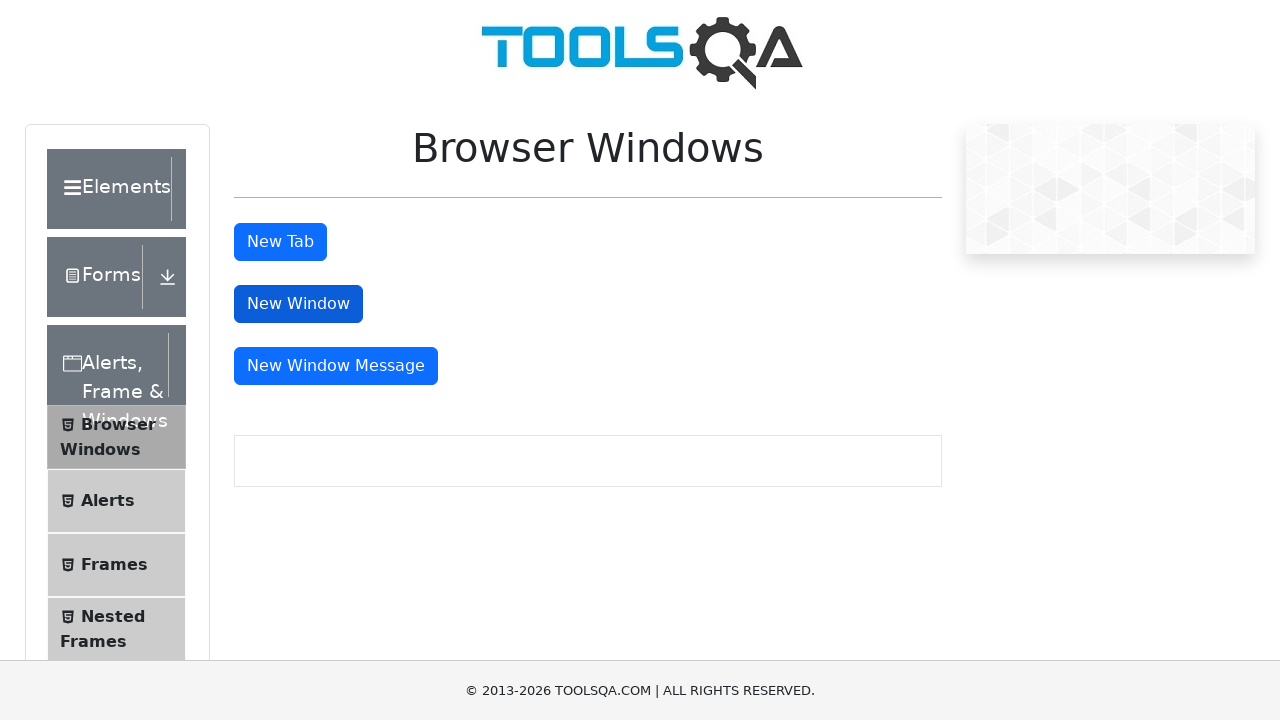